Tests filling a text input field and clicking a button to update its label

Starting URL: http://www.uitestingplayground.com/textinput

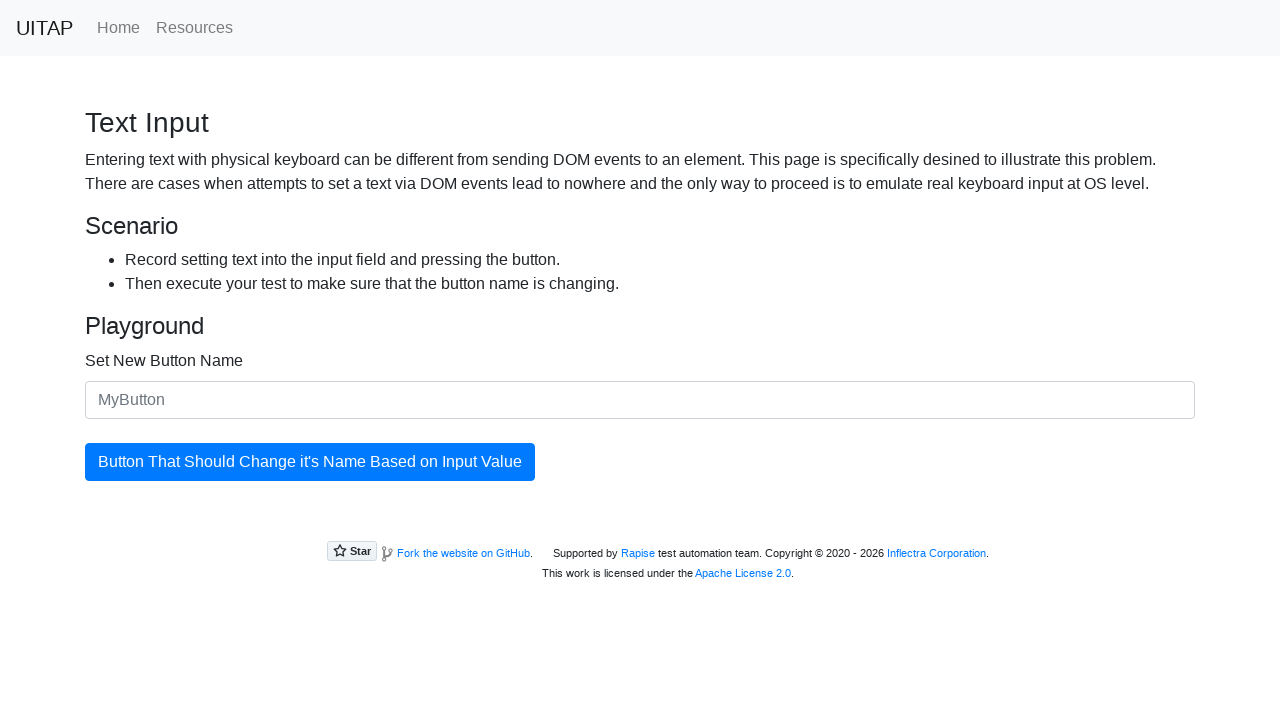

Filled text input field with 'This button is now called Joe' on #newButtonName
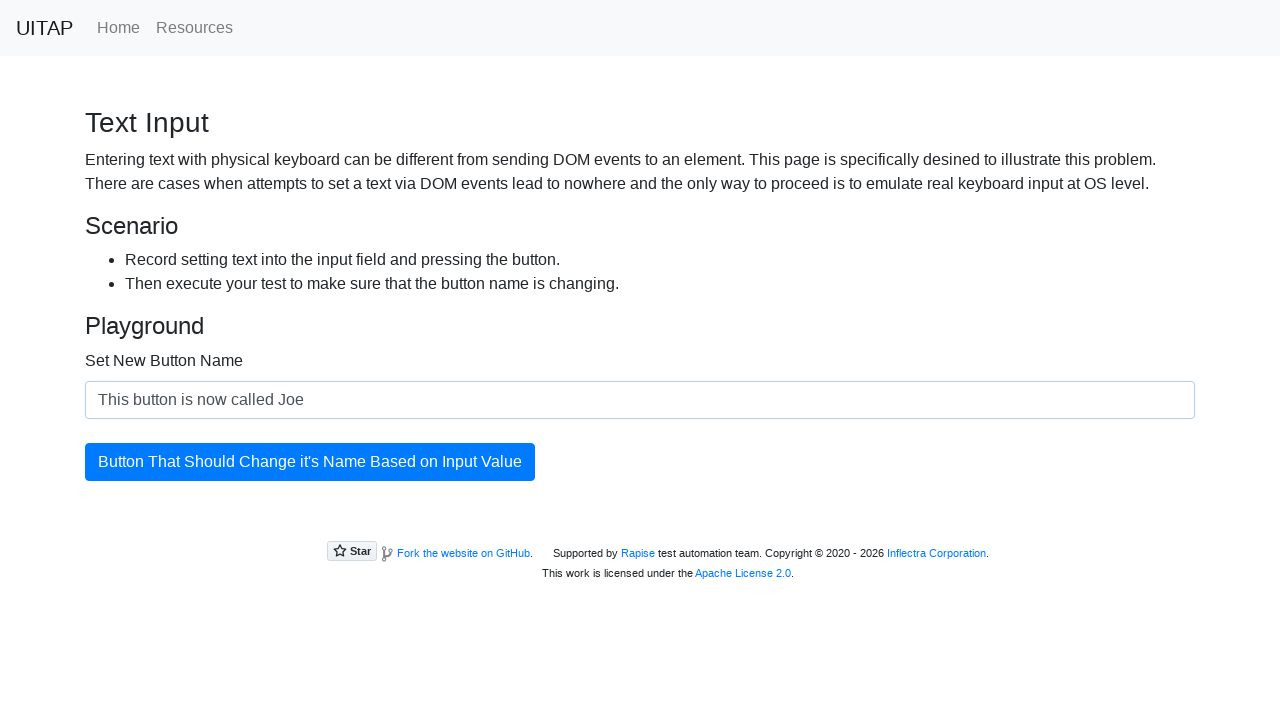

Clicked the button to update its label at (310, 462) on #updatingButton
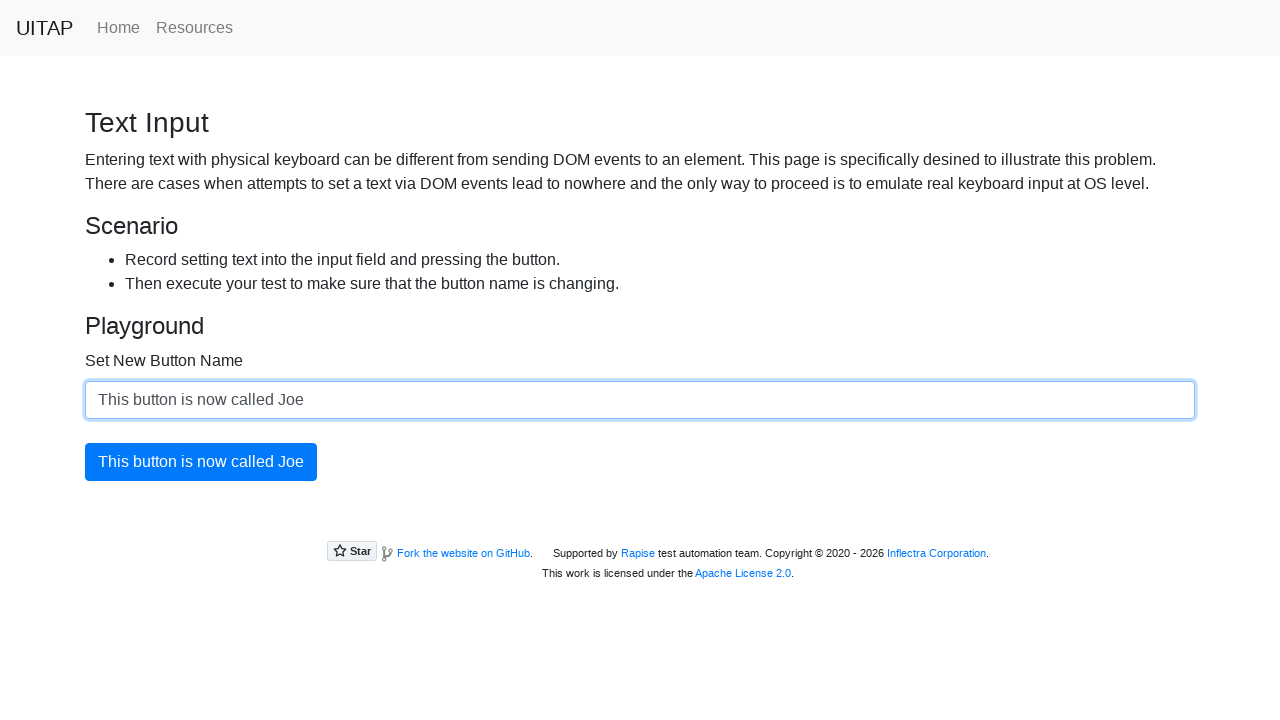

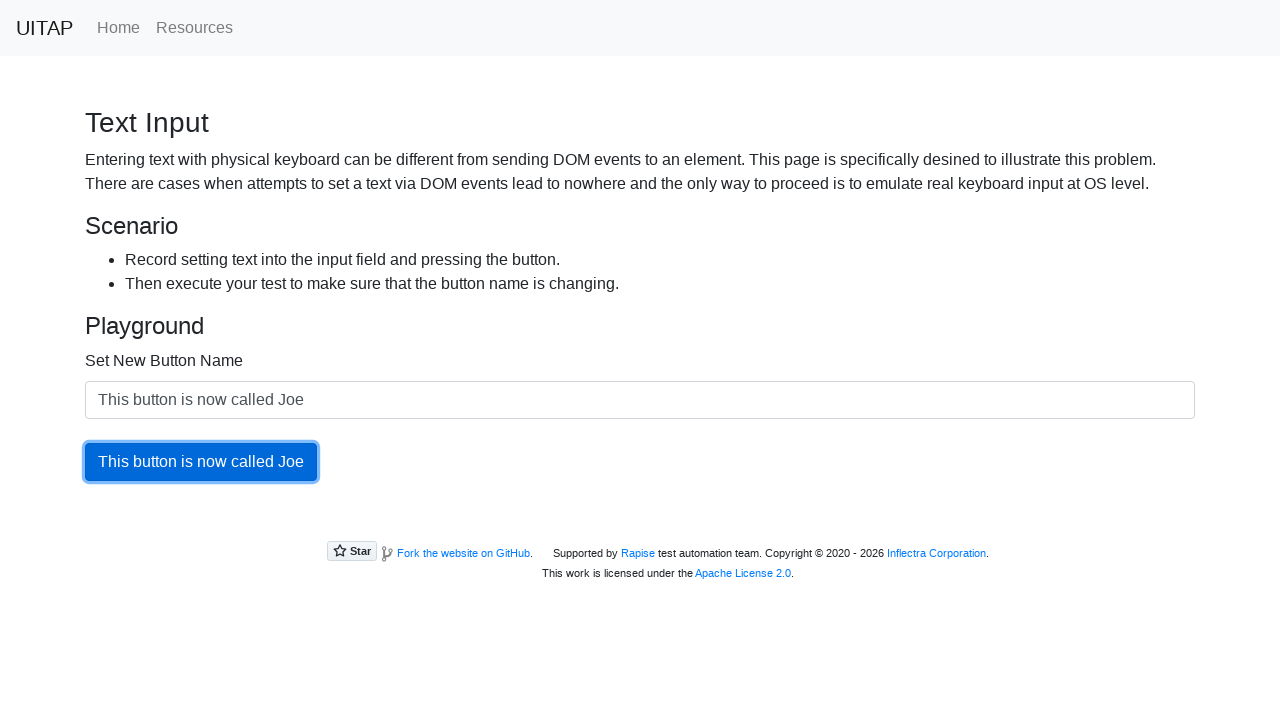